Tests resizing an unrestricted resizable box by scrolling to it and dragging the resize handle, verifying the final dimensions are 550px width and 450px height.

Starting URL: https://demoqa.com/resizable

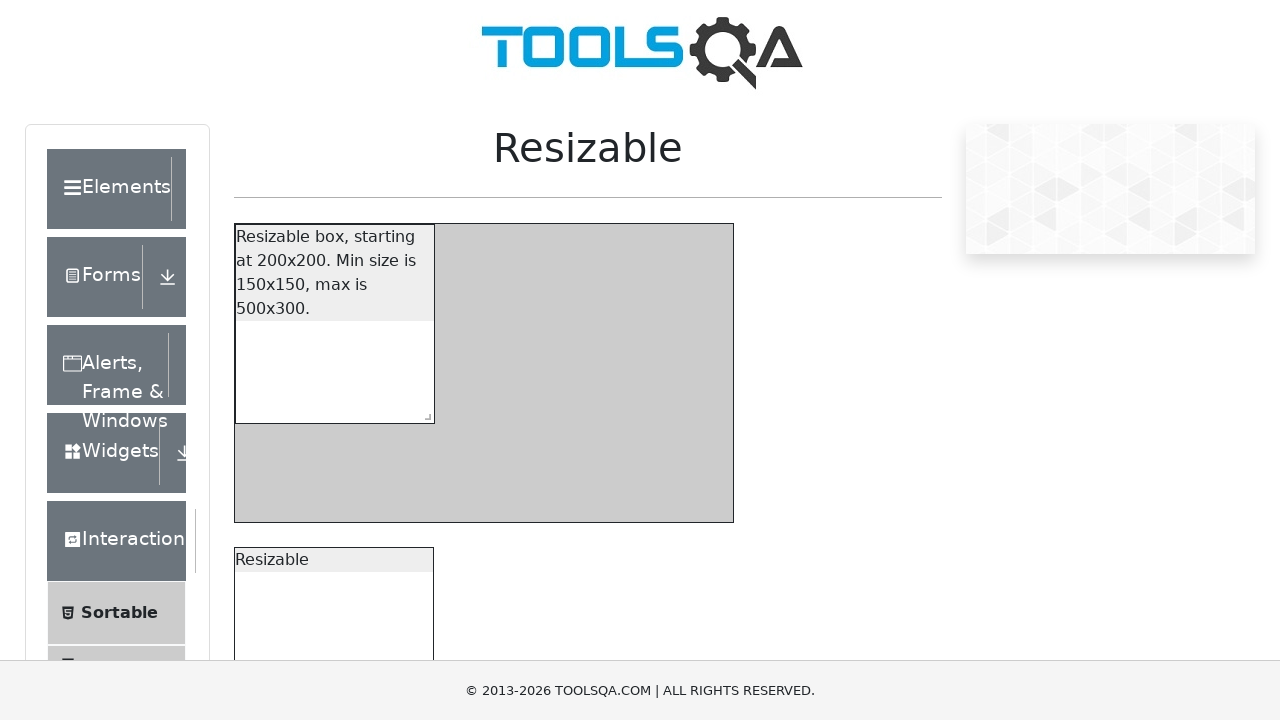

Waited for resizable box restriction element to load
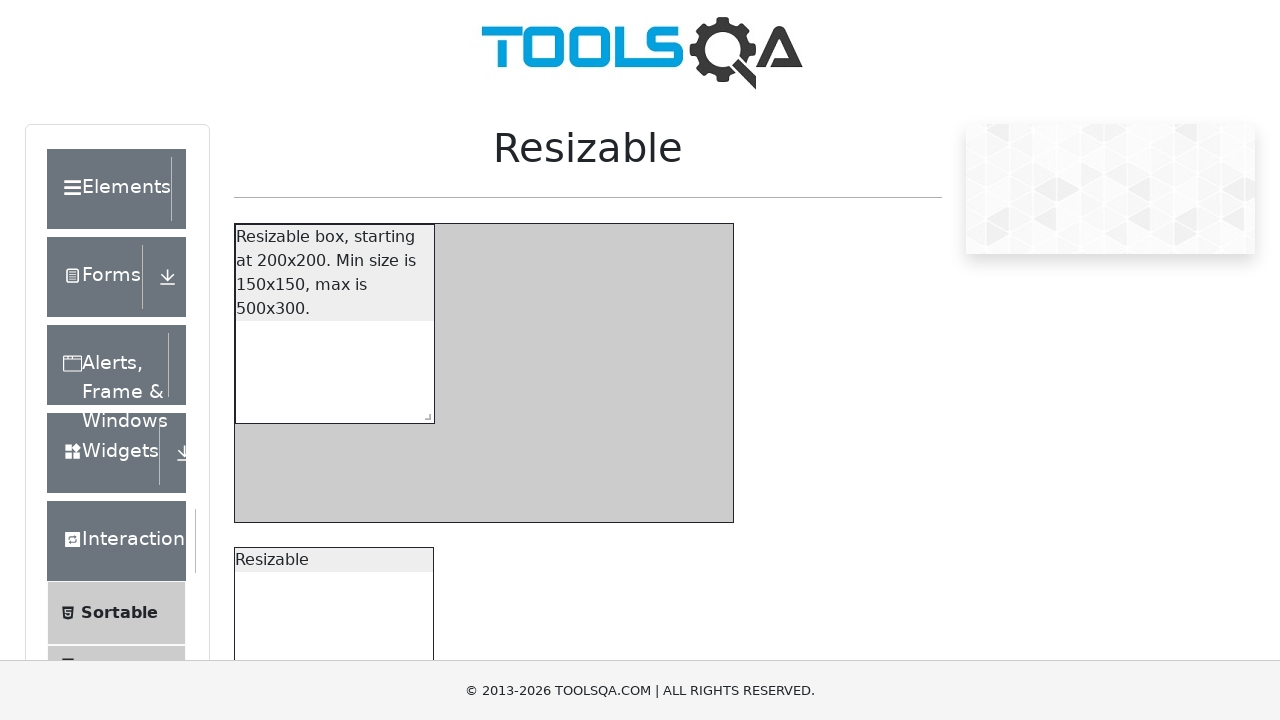

Scrolled to unrestricted resizable box section
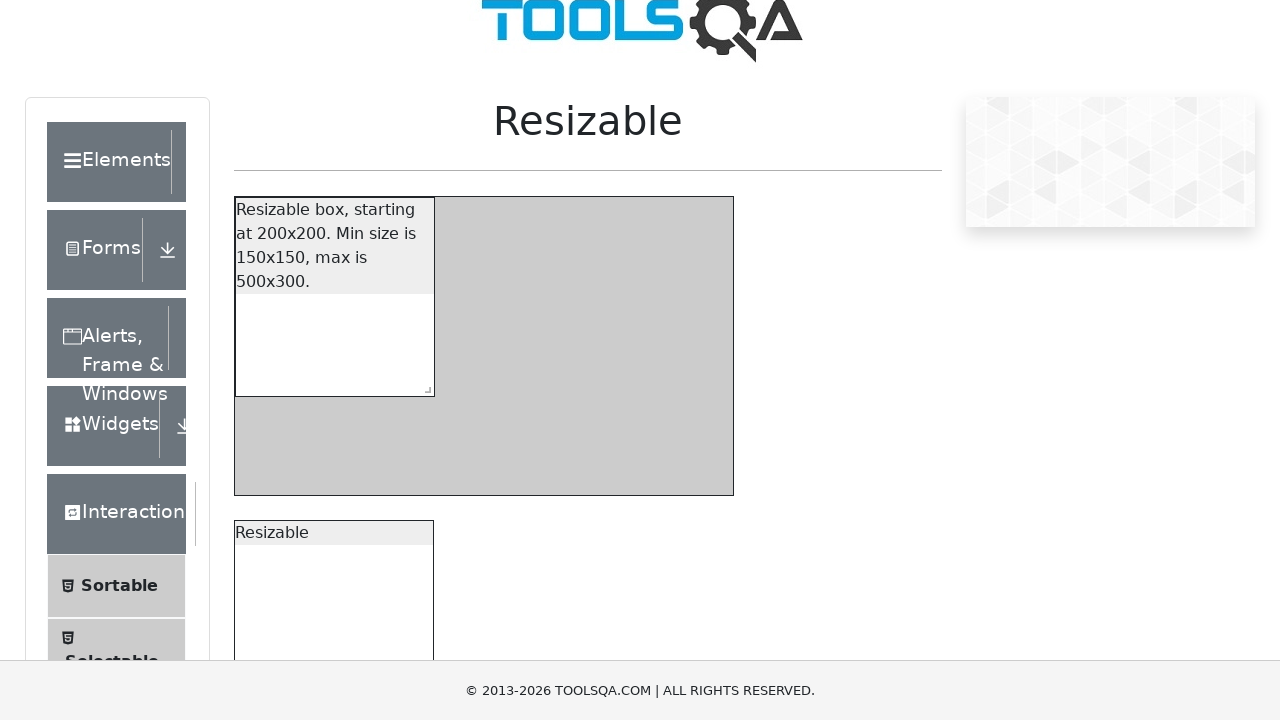

Located the resize handle for unrestricted box
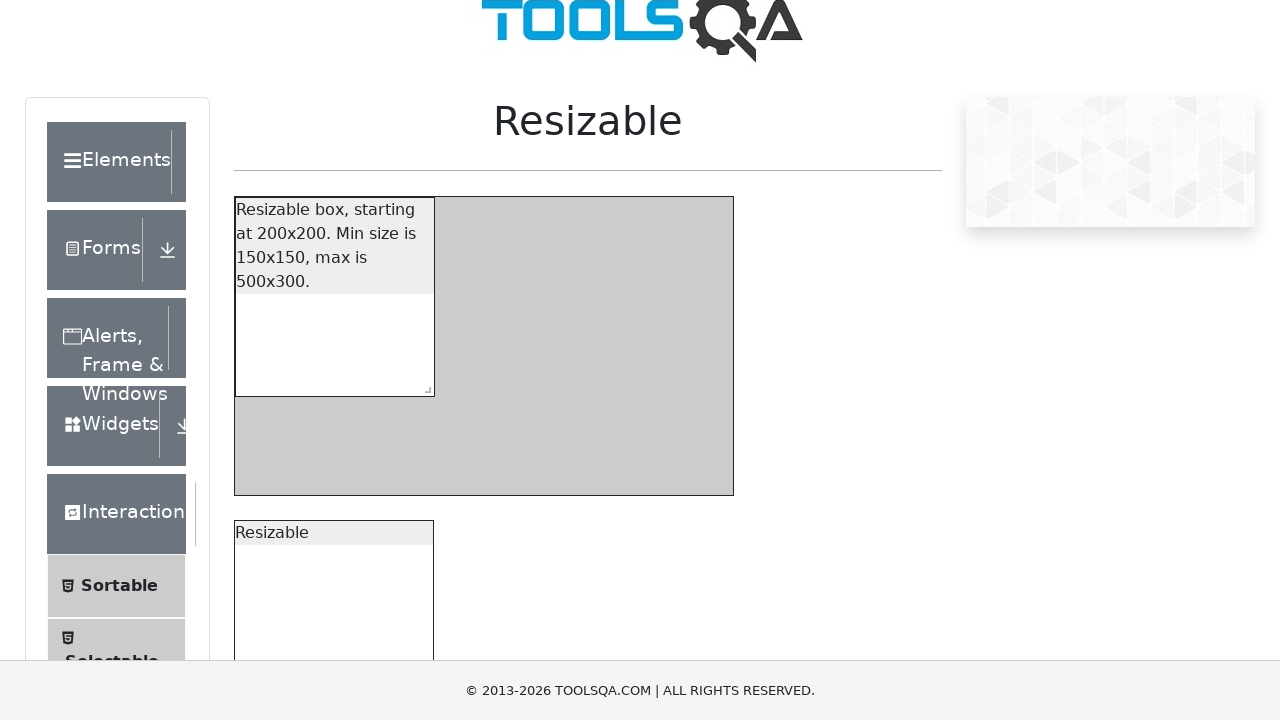

Retrieved bounding box of resize handle
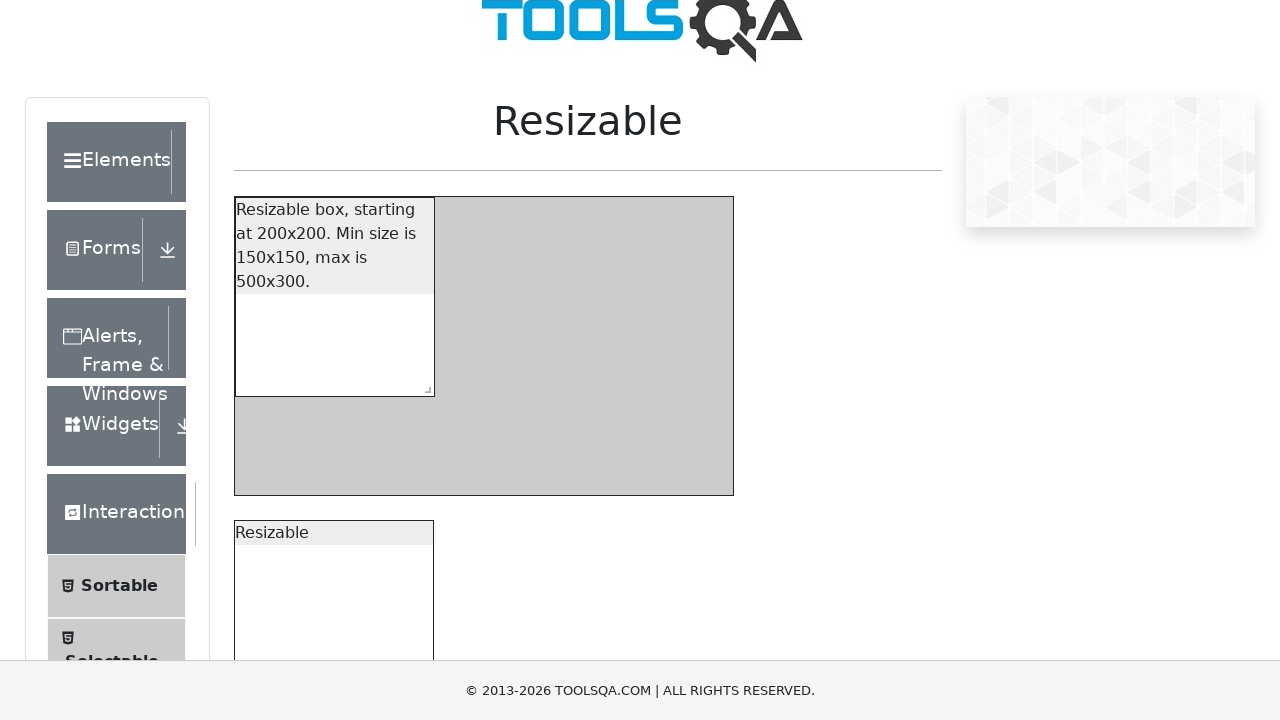

Moved mouse to center of resize handle at (423, 709)
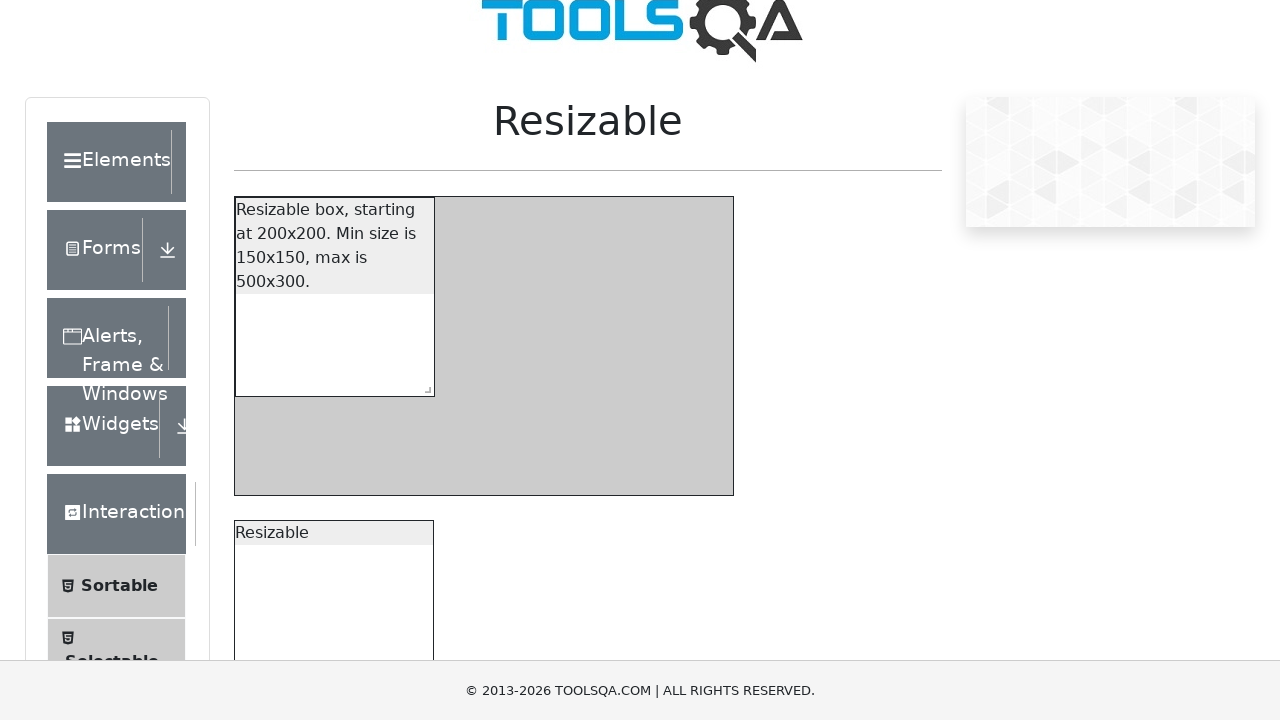

Pressed mouse button down on resize handle at (423, 709)
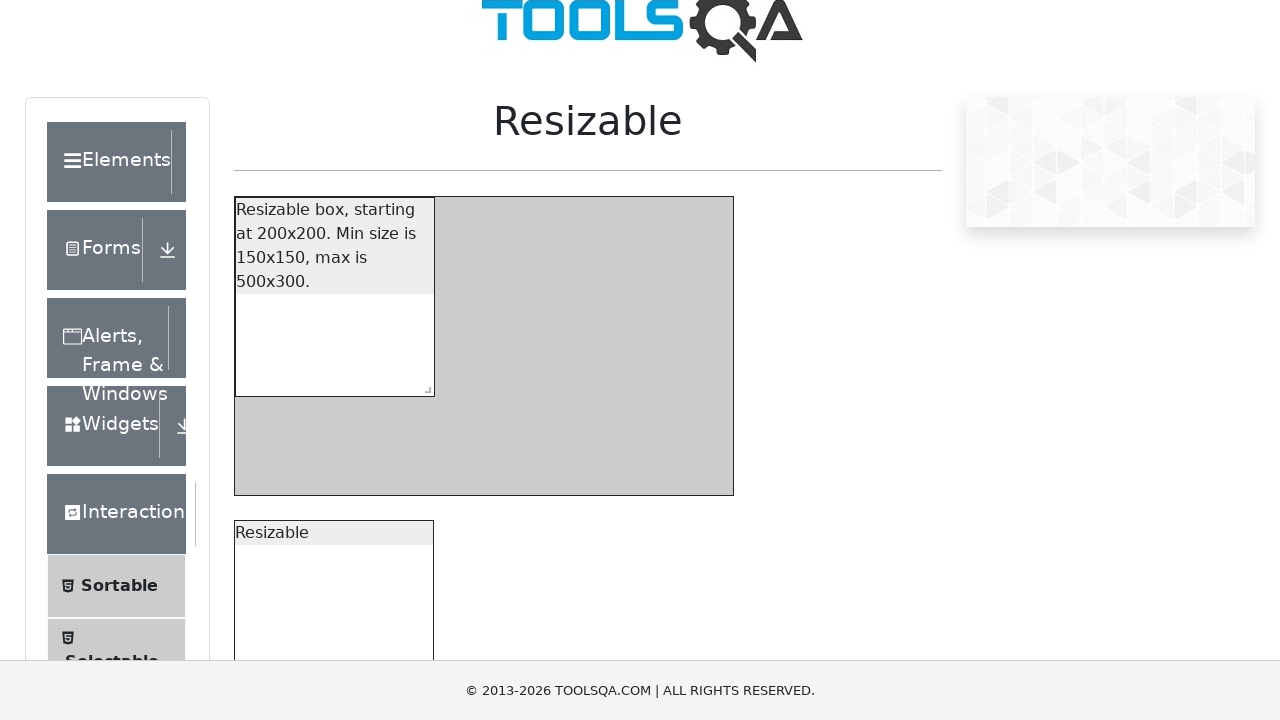

Dragged resize handle by offset (350, 250) at (773, 959)
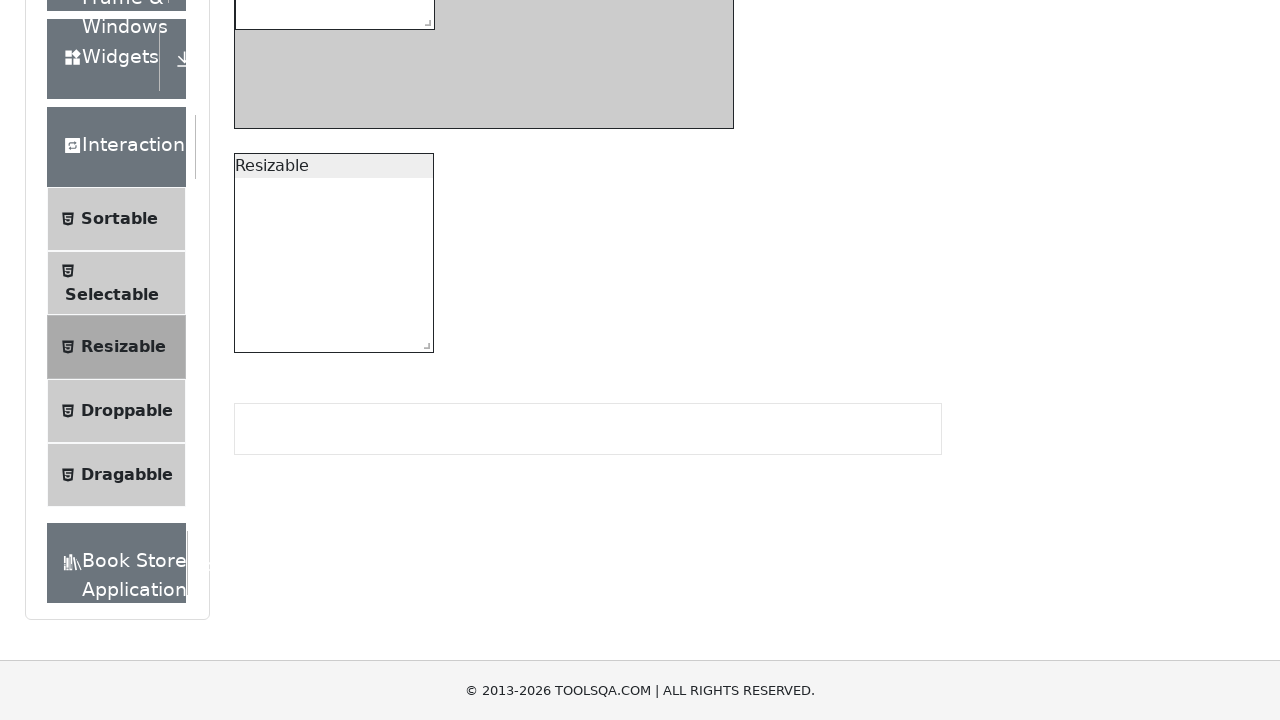

Released mouse button after dragging - resize completed to 550px width and 450px height at (773, 959)
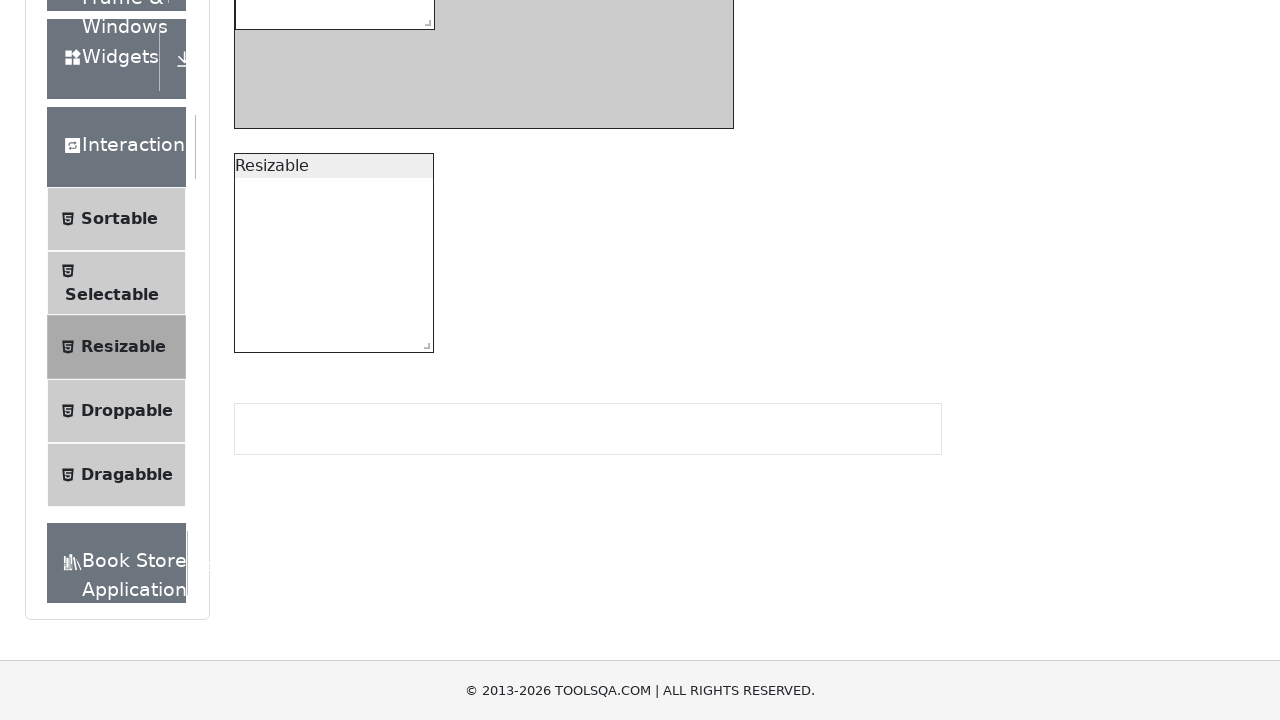

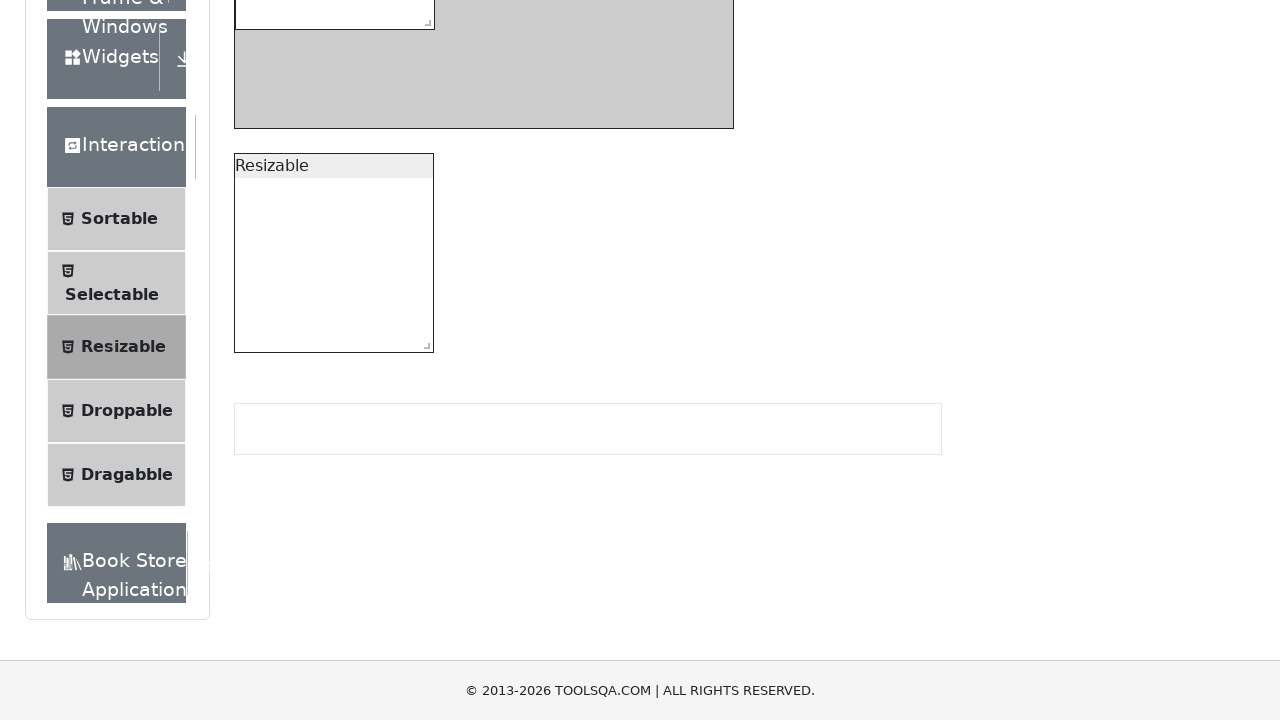